Tests keyboard chord functionality by entering text in a field and then using Ctrl+Z to undo the action

Starting URL: https://omayo.blogspot.com/

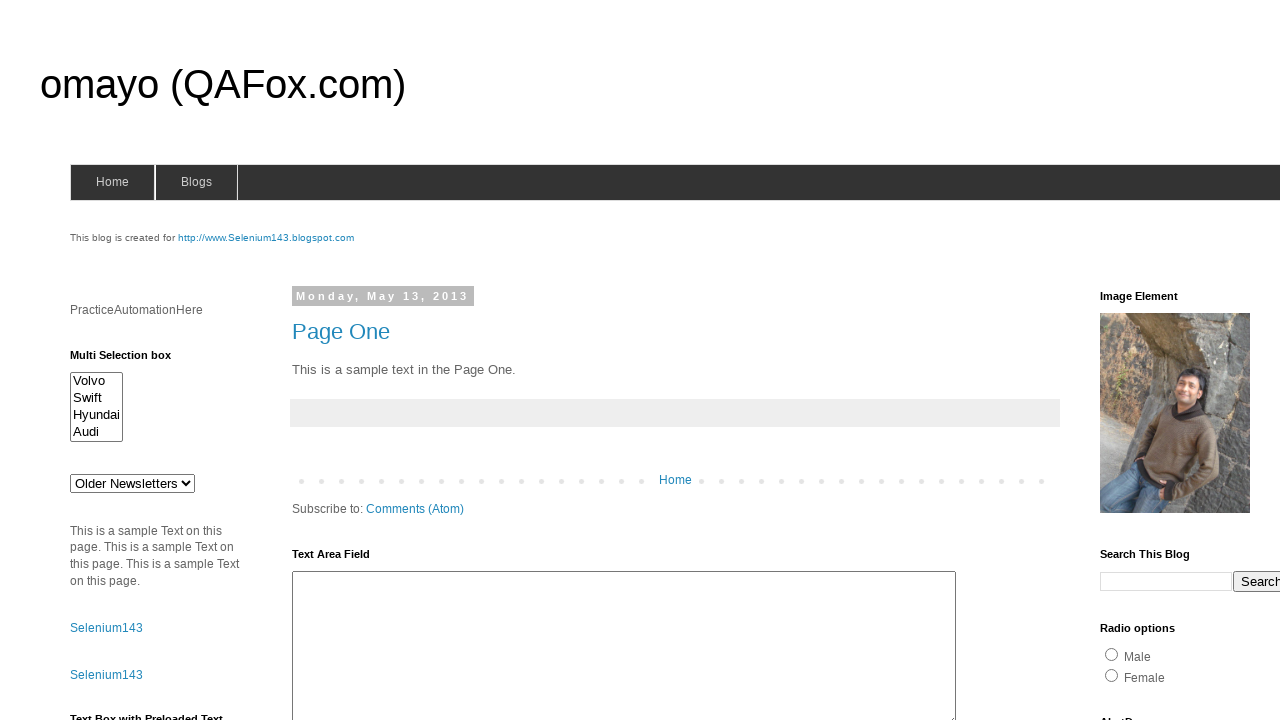

Entered 'Arun' into the userid field on input[name='userid']
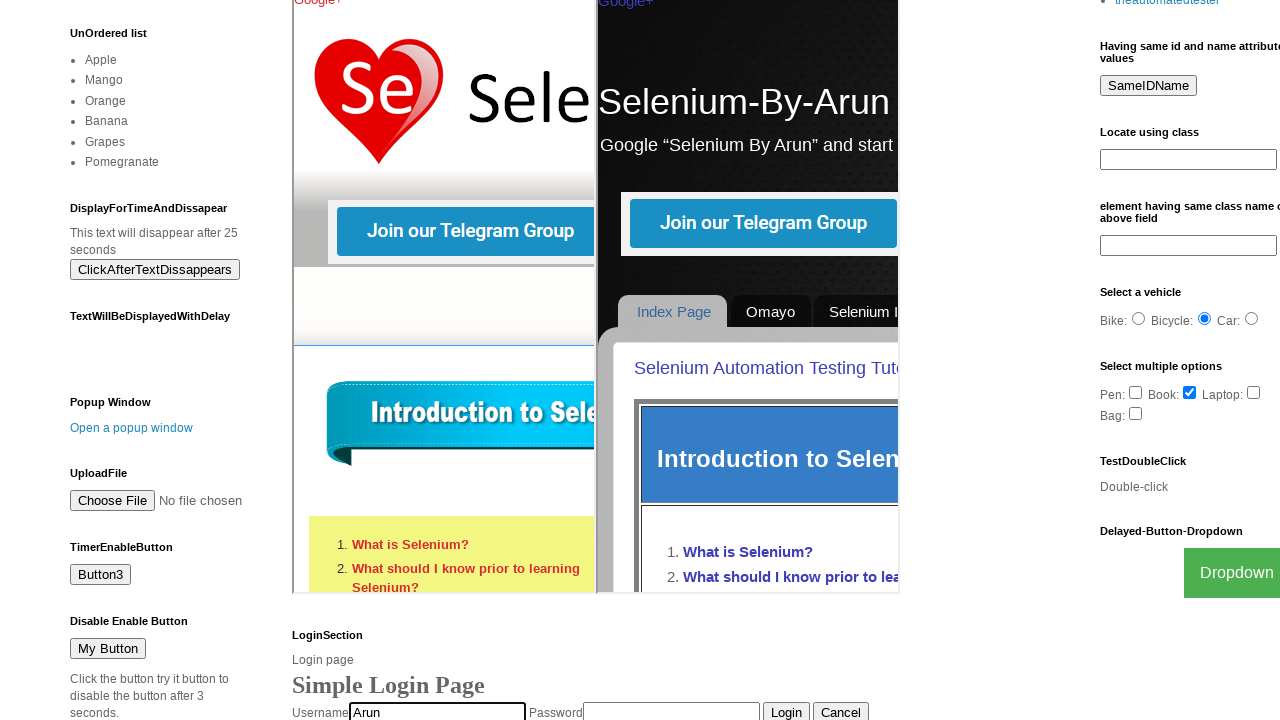

Pressed Ctrl+Z keyboard chord to undo the text entry on input[name='userid']
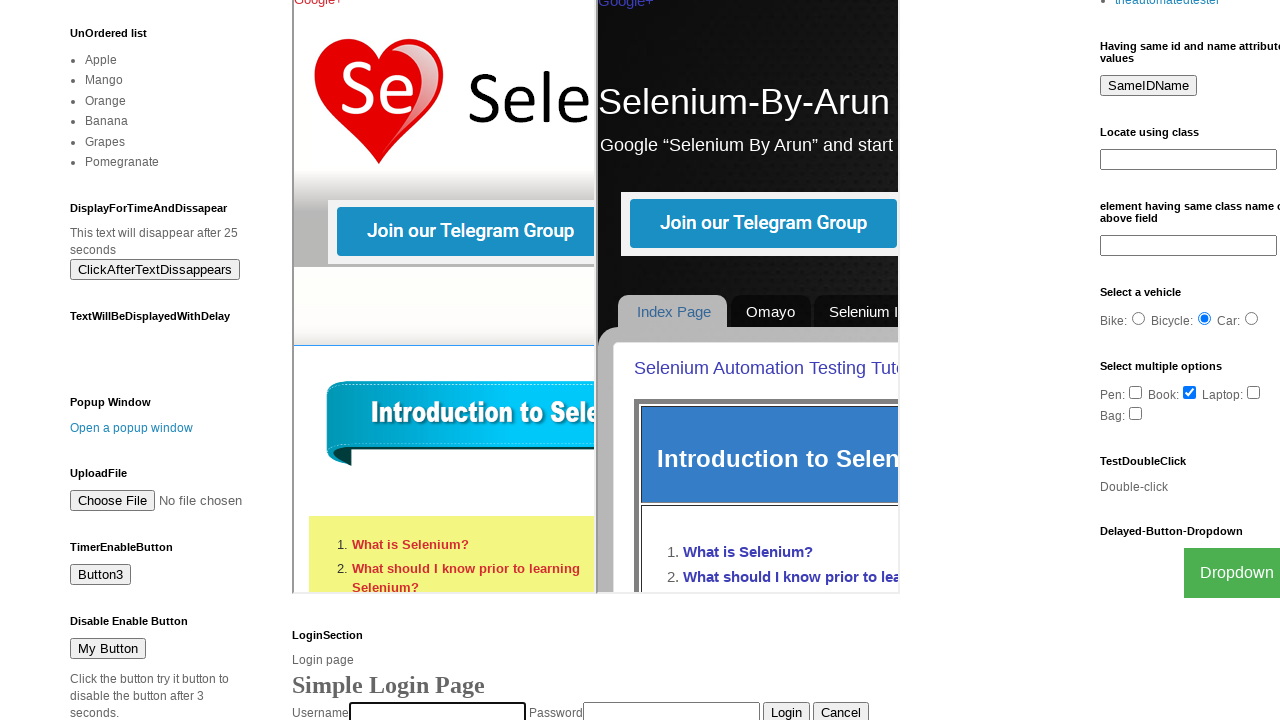

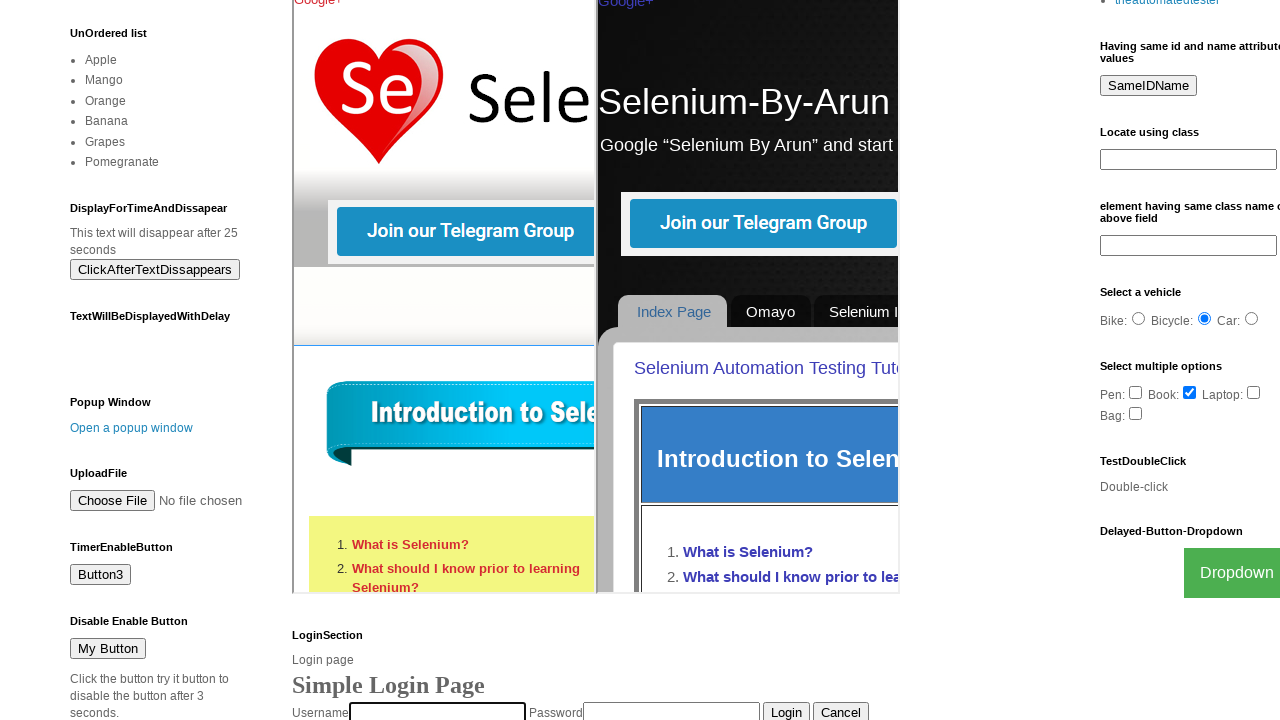